Tests searching for an item on an e-commerce practice site and incrementing the quantity of Strawberry product twice

Starting URL: https://rahulshettyacademy.com/seleniumPractise/#/

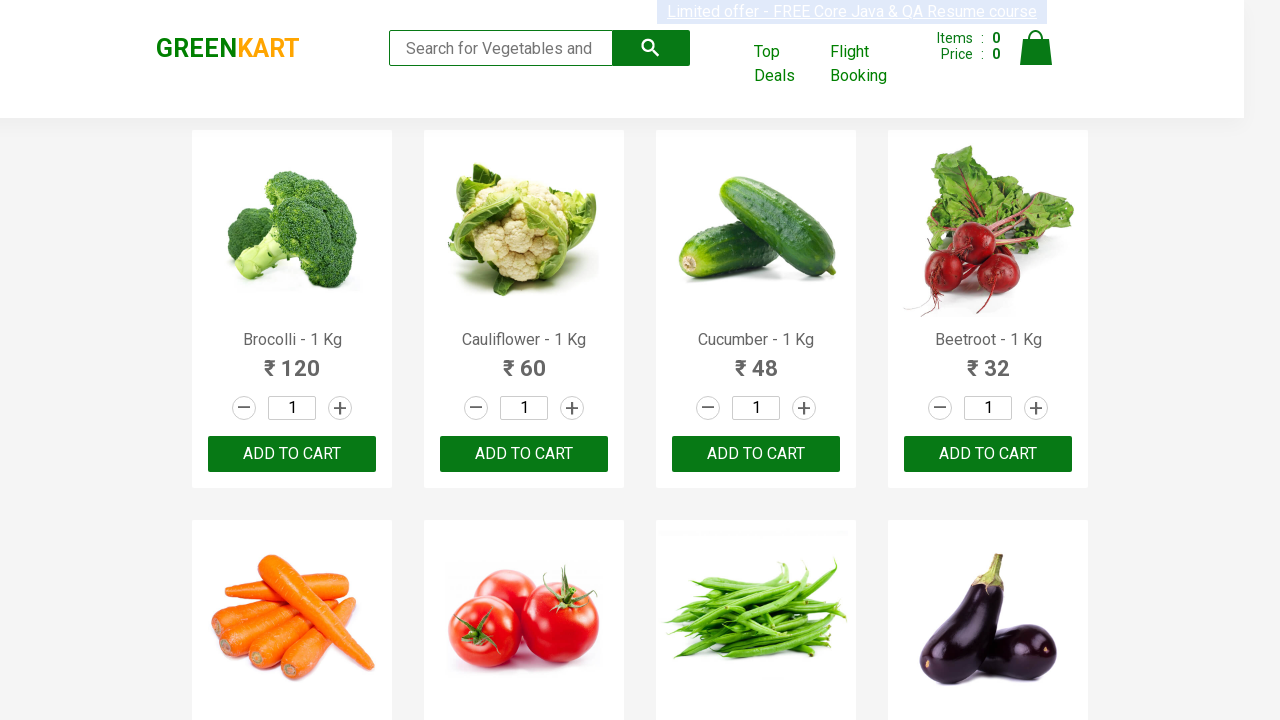

Filled search box with 'berry' on input[type='search']
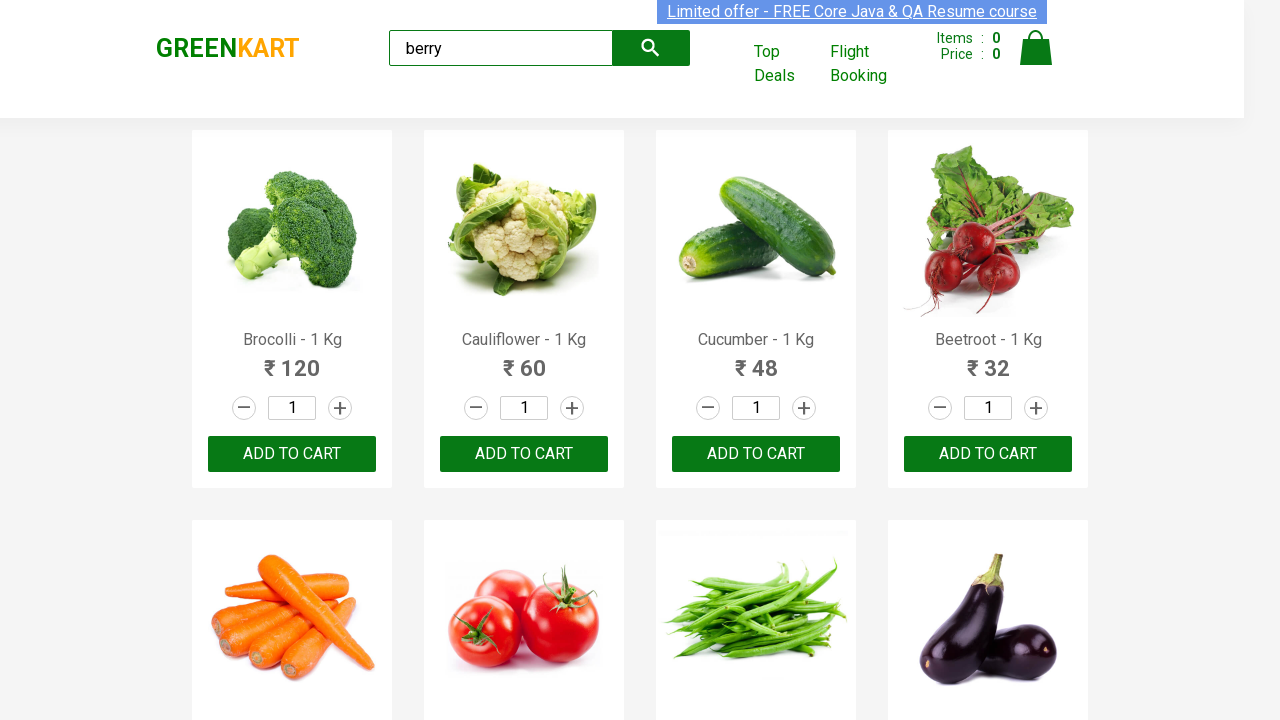

Clicked increment button for Strawberry product (first click) at (572, 408) on xpath=//h4[contains(text(),'Strawberry')]//ancestor::div[@class='product']//desc
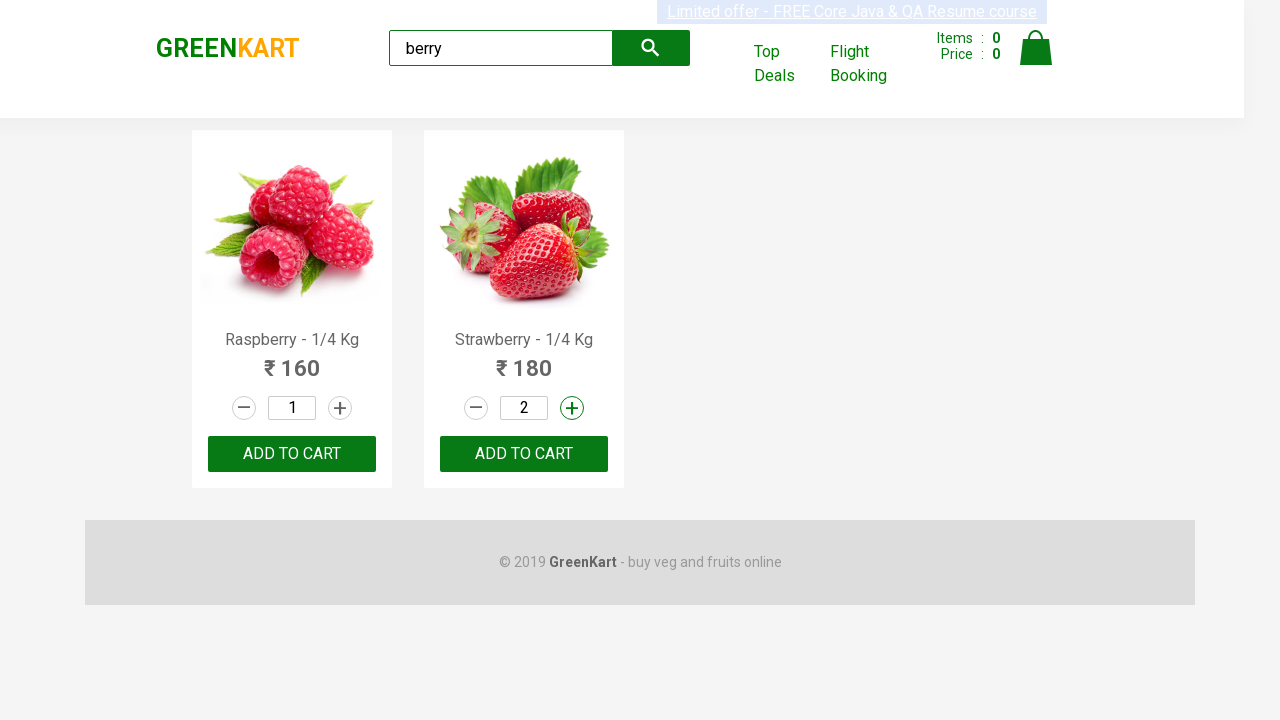

Clicked increment button for Strawberry product (second click) at (572, 408) on xpath=//h4[contains(text(),'Strawberry')]//ancestor::div[@class='product']//desc
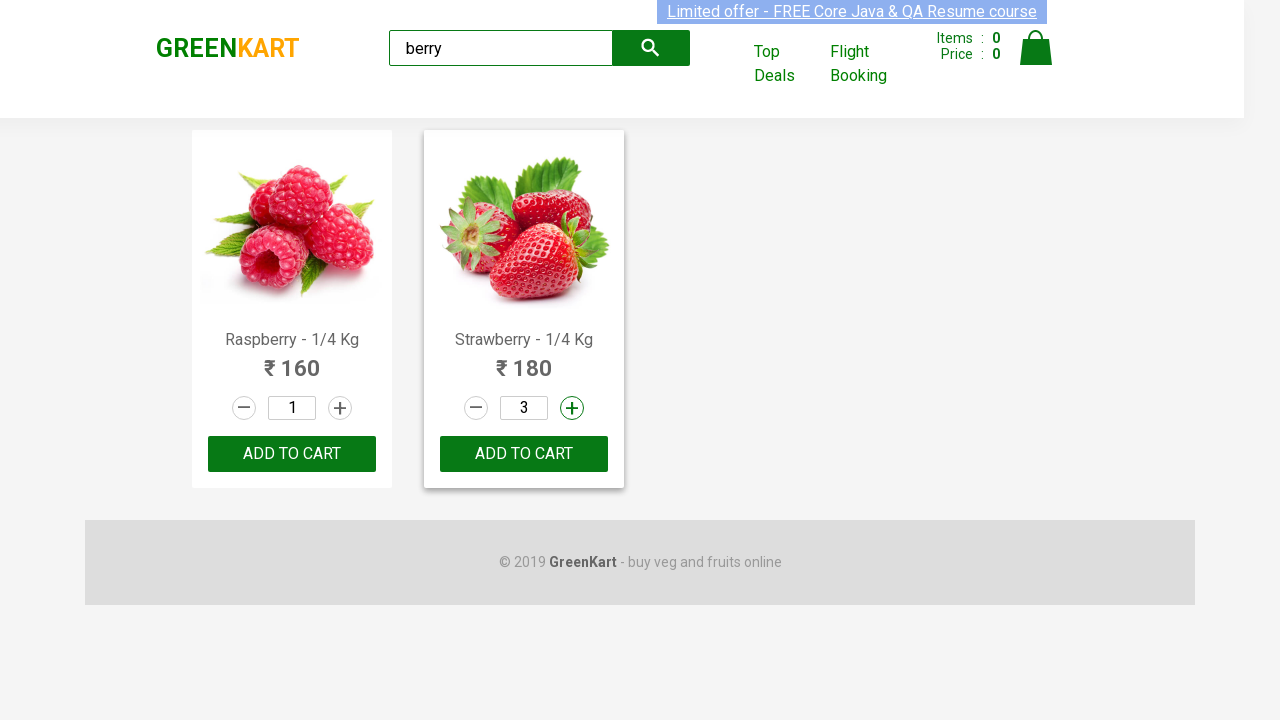

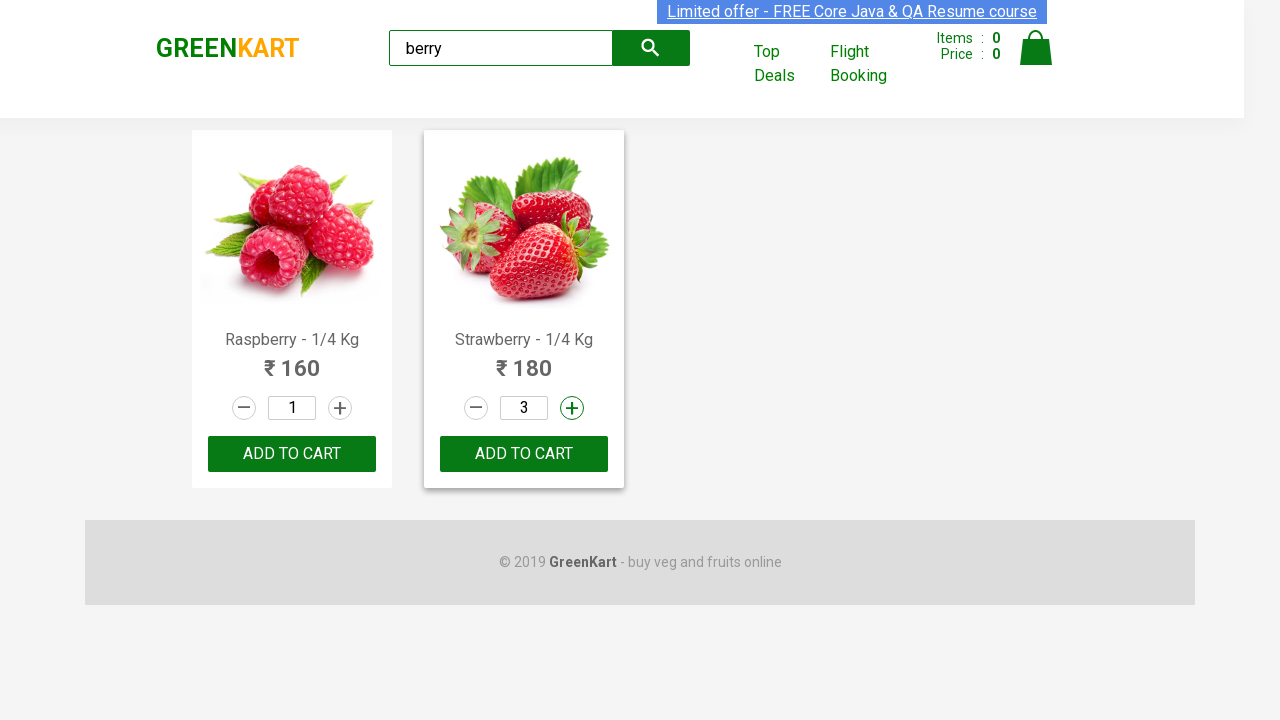